Tests the product browsing and add to cart functionality by navigating to the Laptops category, selecting the first laptop, and adding it to the cart

Starting URL: https://www.demoblaze.com/index.html

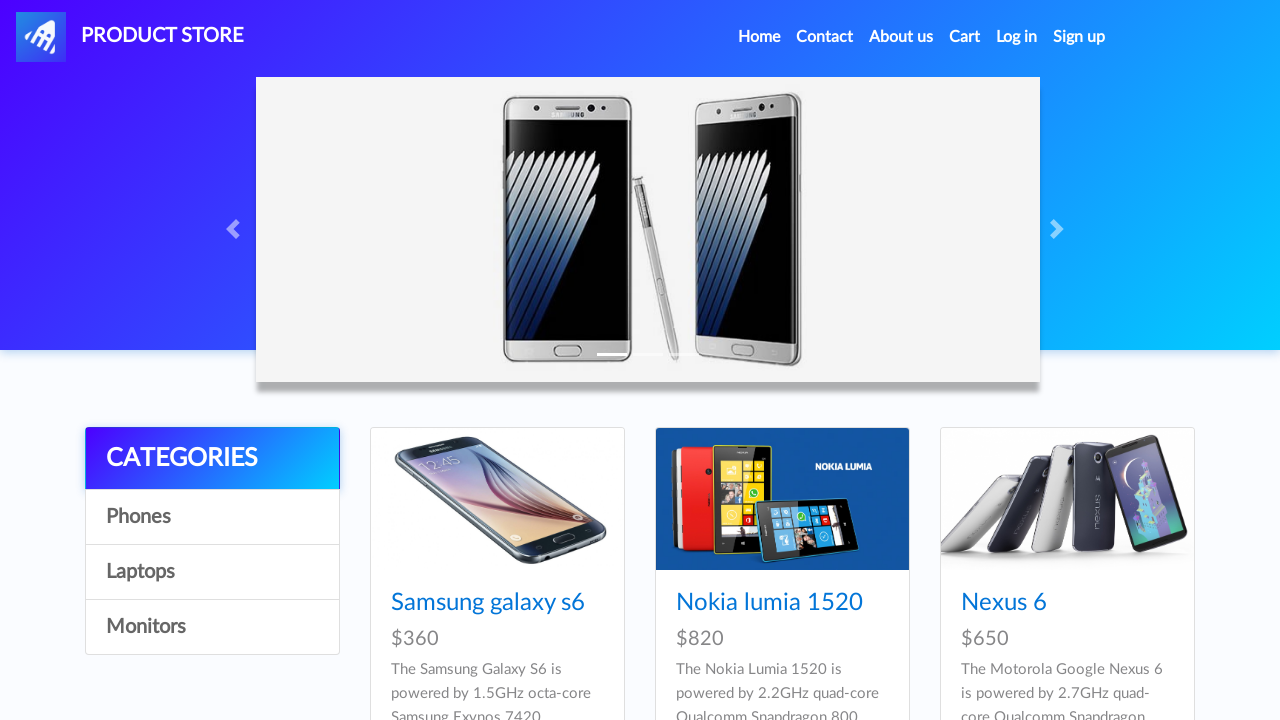

Clicked on Laptops category at (212, 572) on text=Laptops
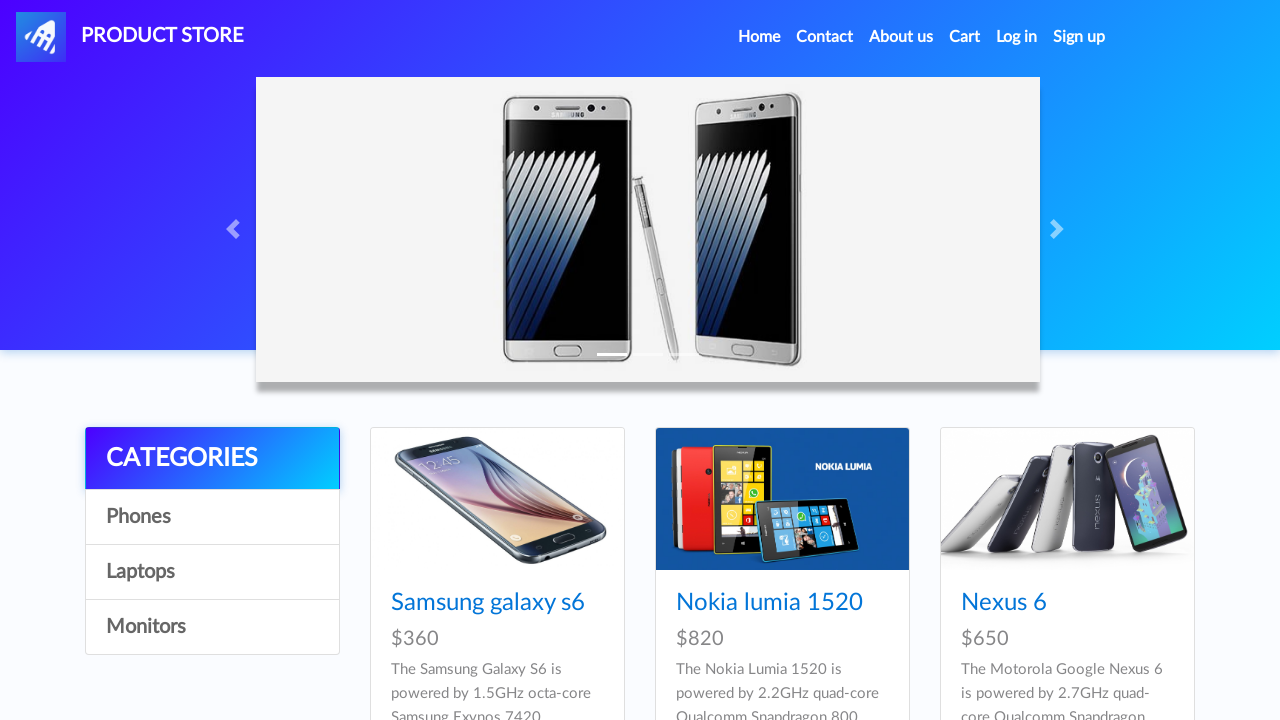

Waited for Laptops category to load
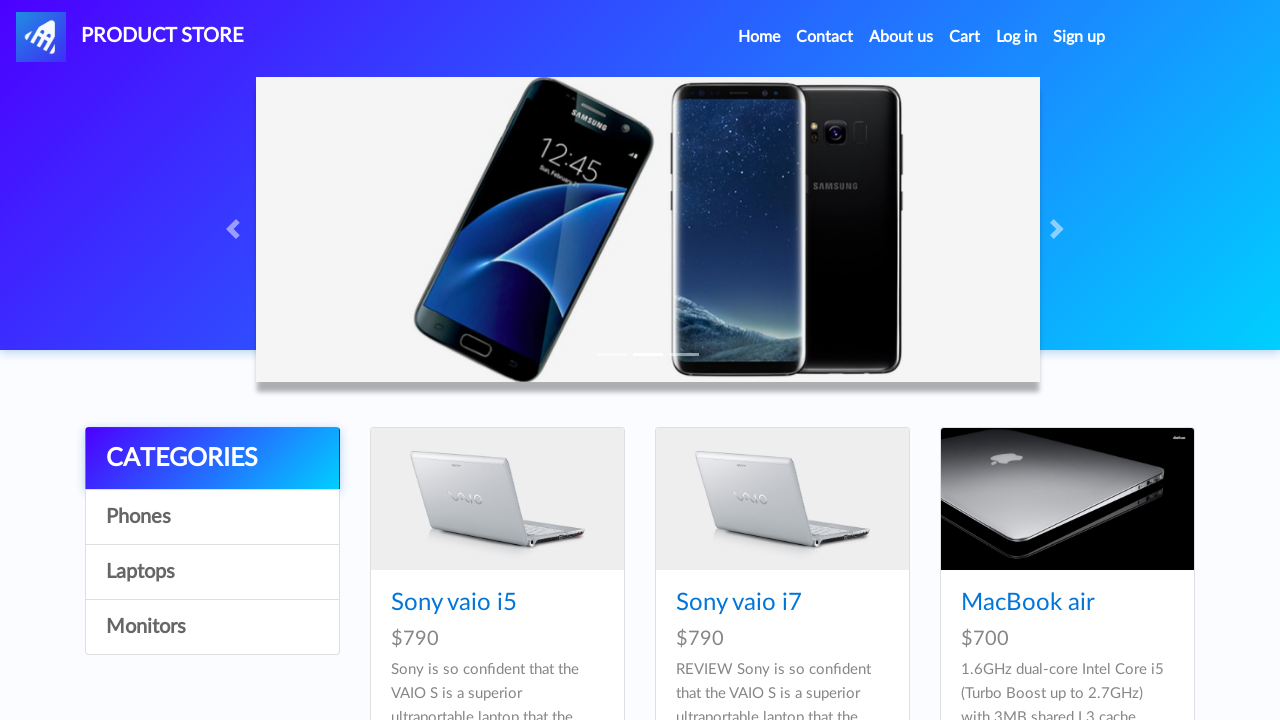

Clicked on the first laptop product at (497, 499) on div#tbodyid > div:nth-child(1) > div > a
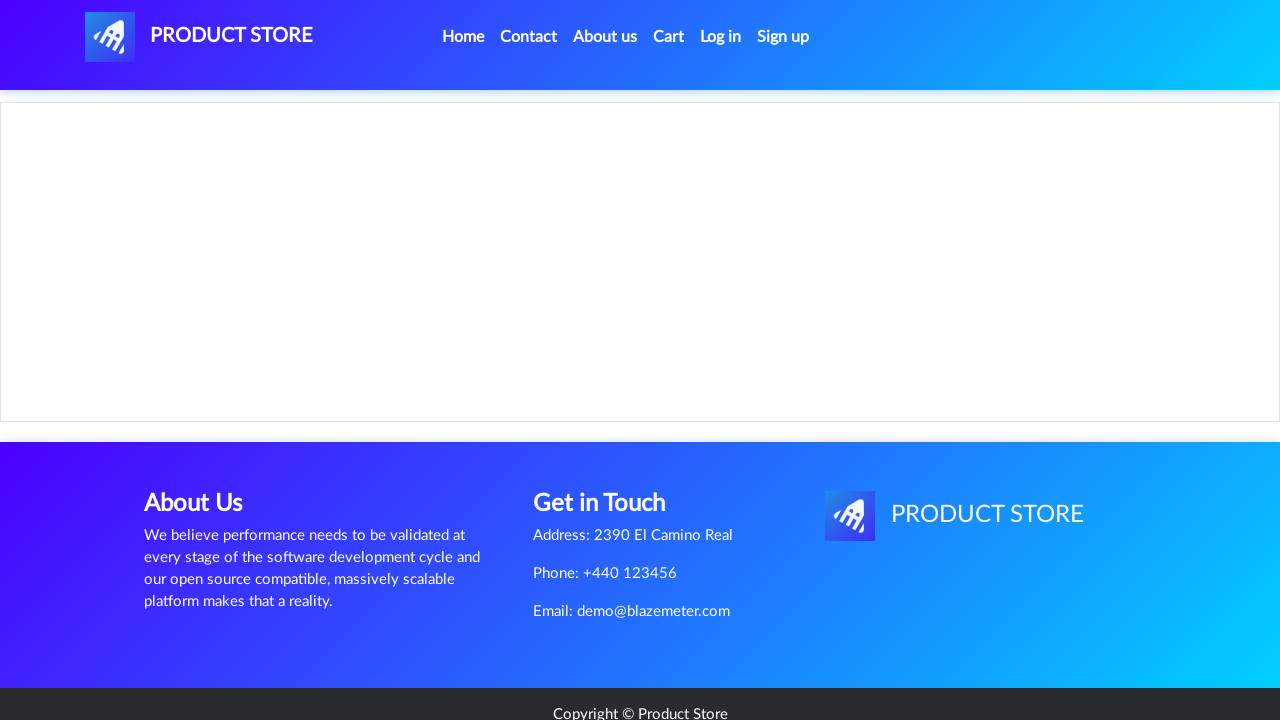

Waited for first laptop to load
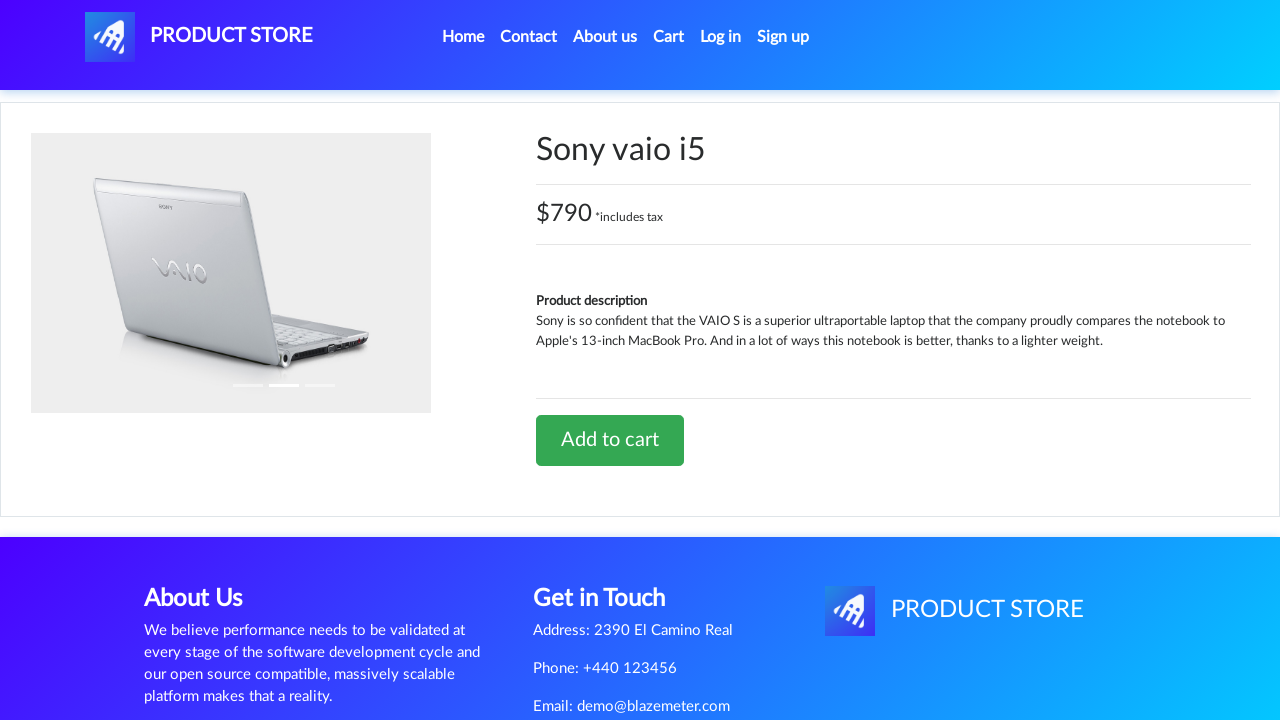

Product name loaded
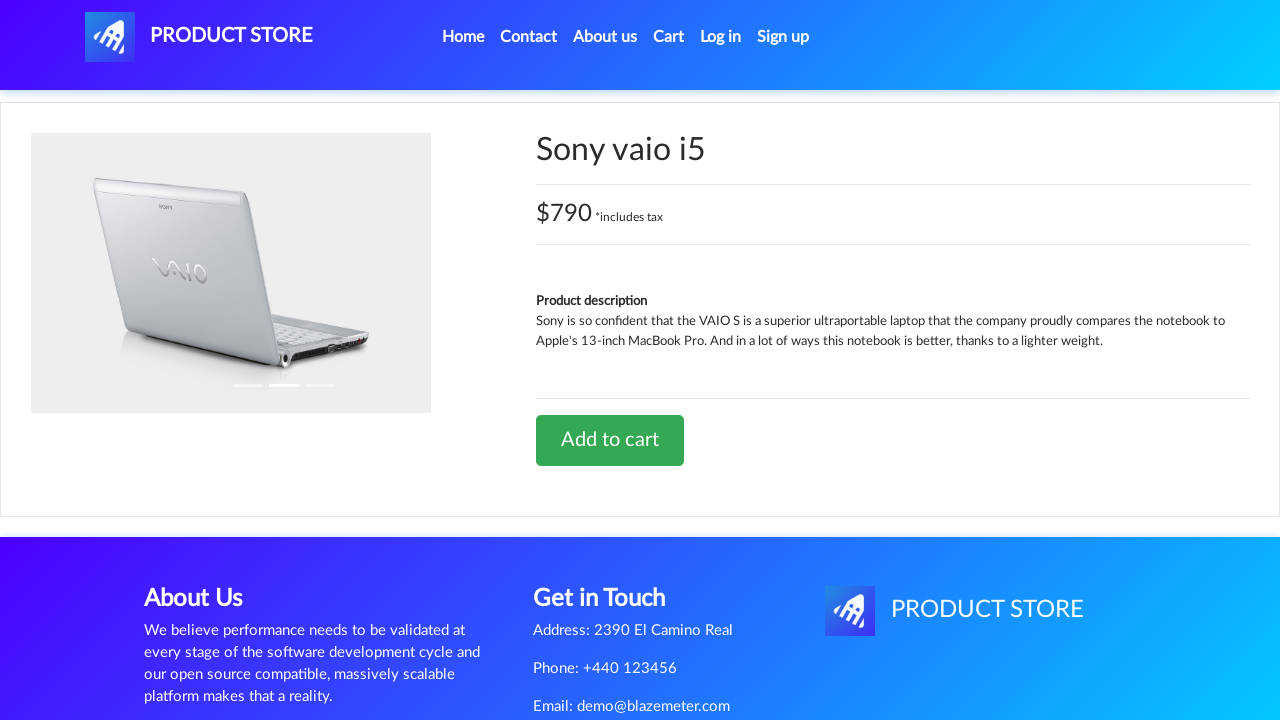

Product price loaded
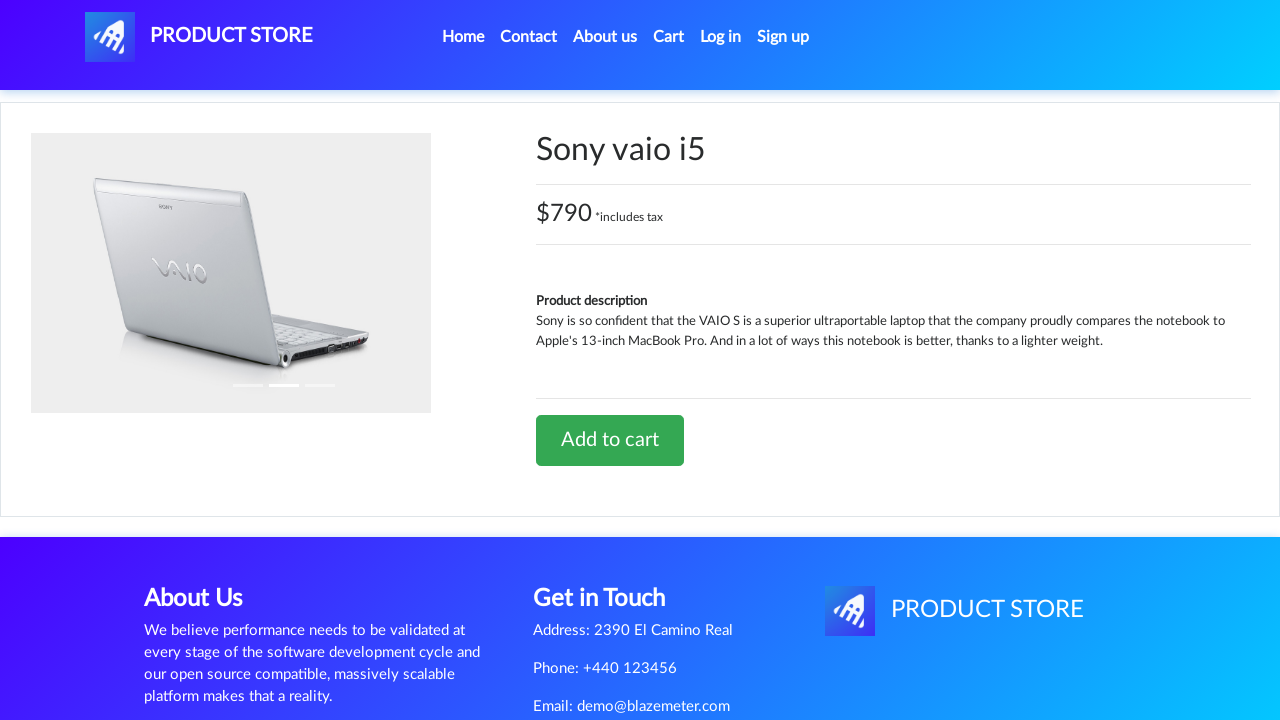

Clicked Add to cart button at (610, 440) on text=Add to cart
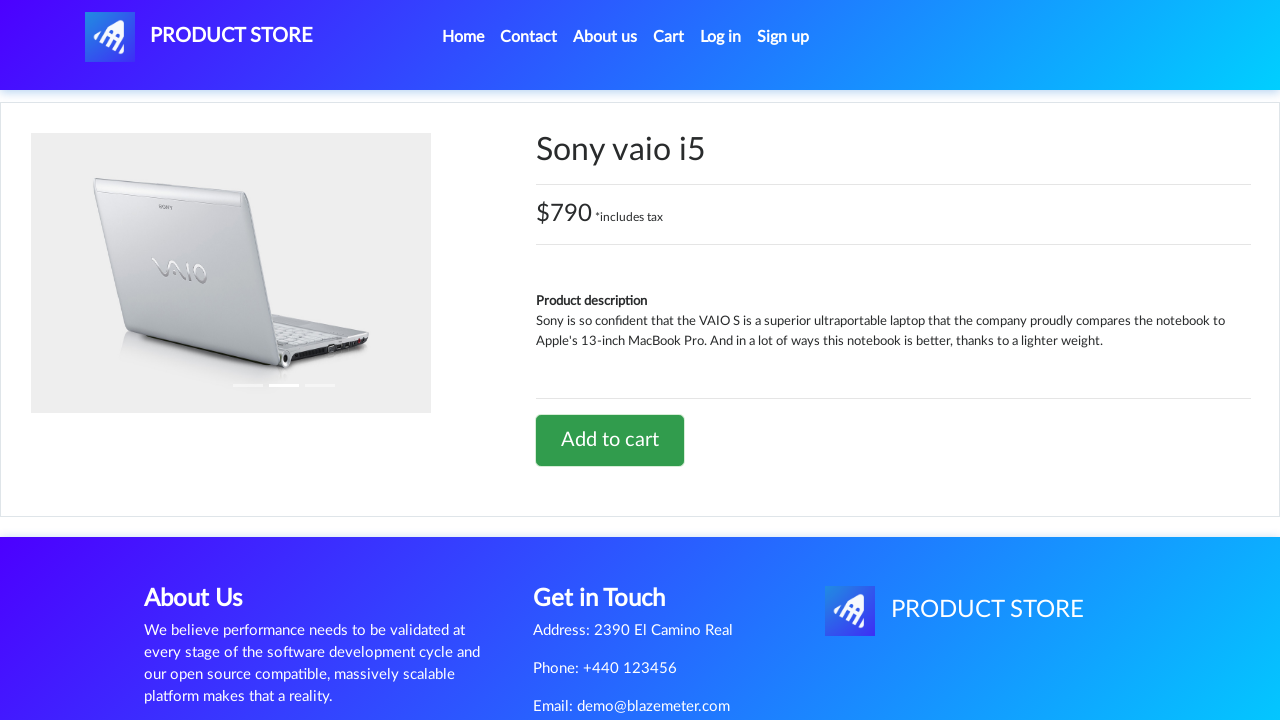

Waited for product to be added to cart
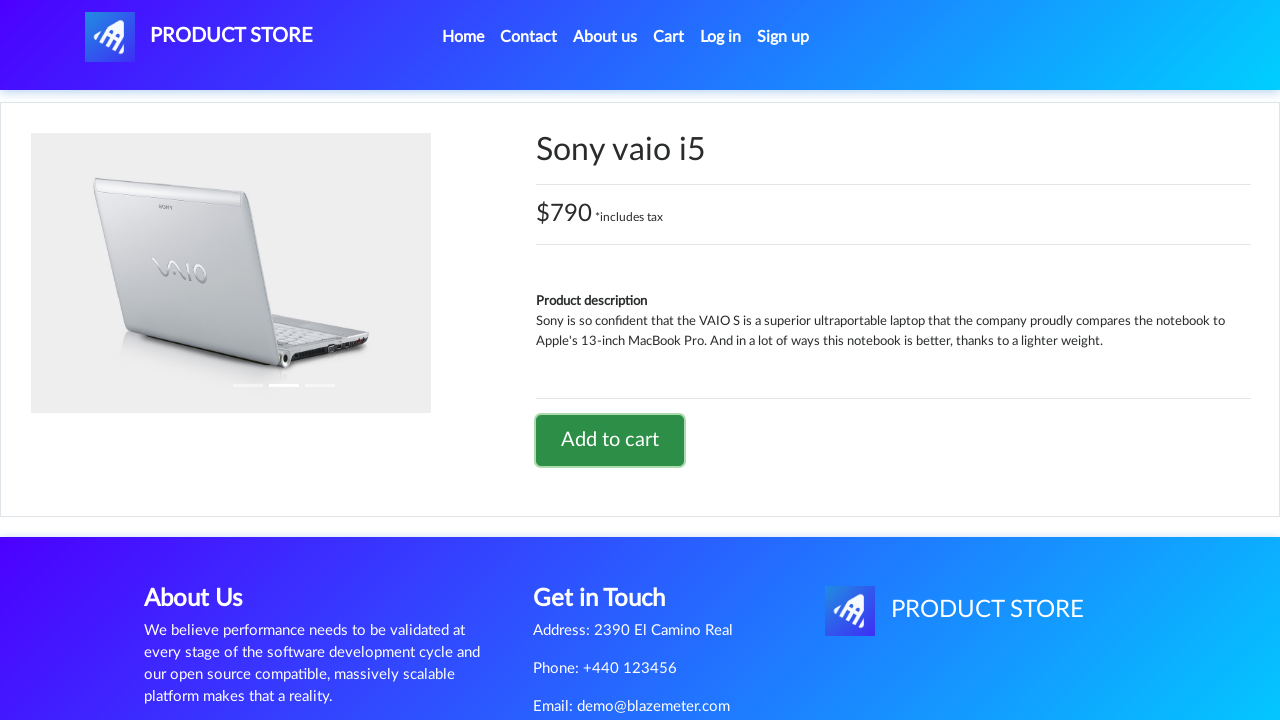

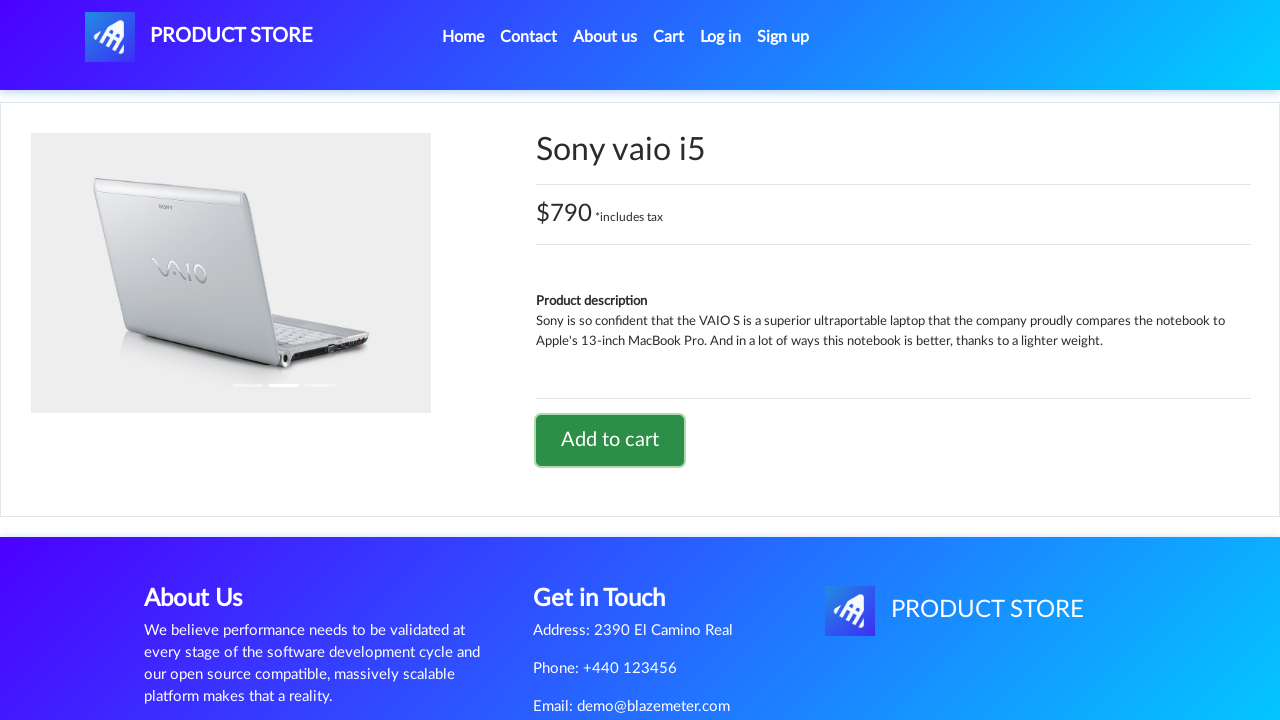